Tests the logo navigation by clicking the site logo from a product page and verifying redirection to the home page

Starting URL: https://www.demoblaze.com/prod.html?idp_=1

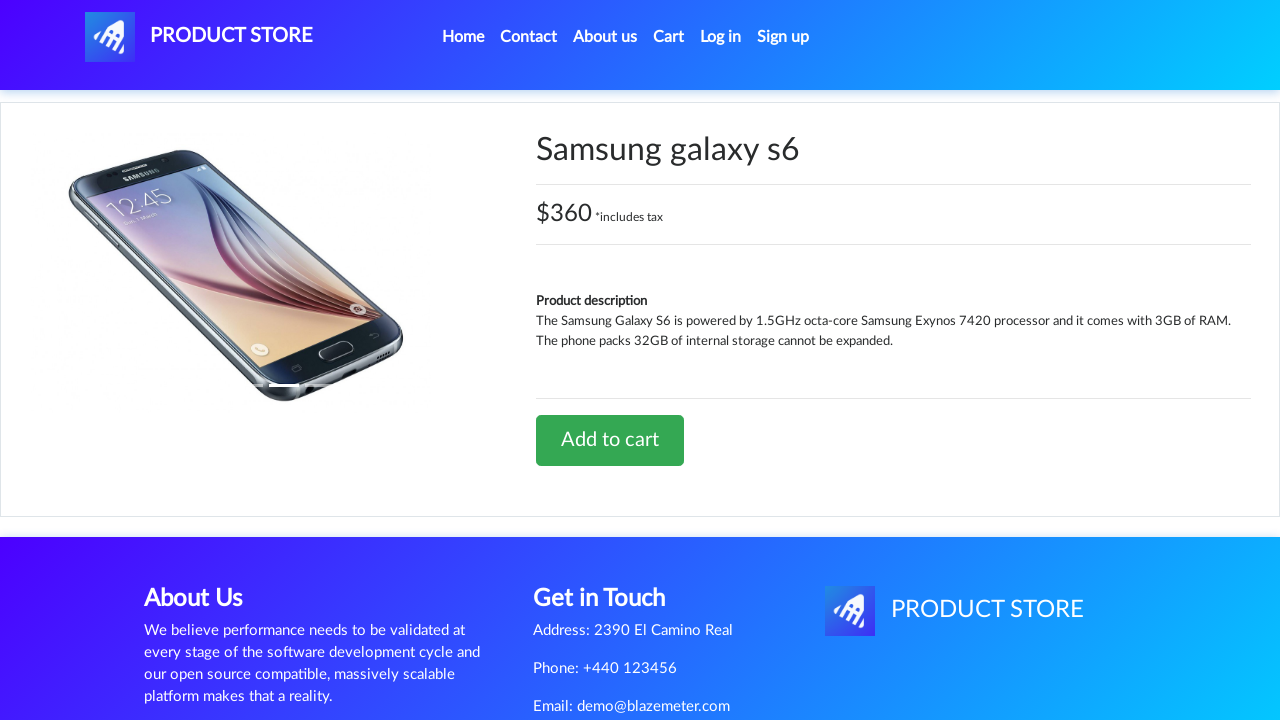

Logo element in navigation loaded
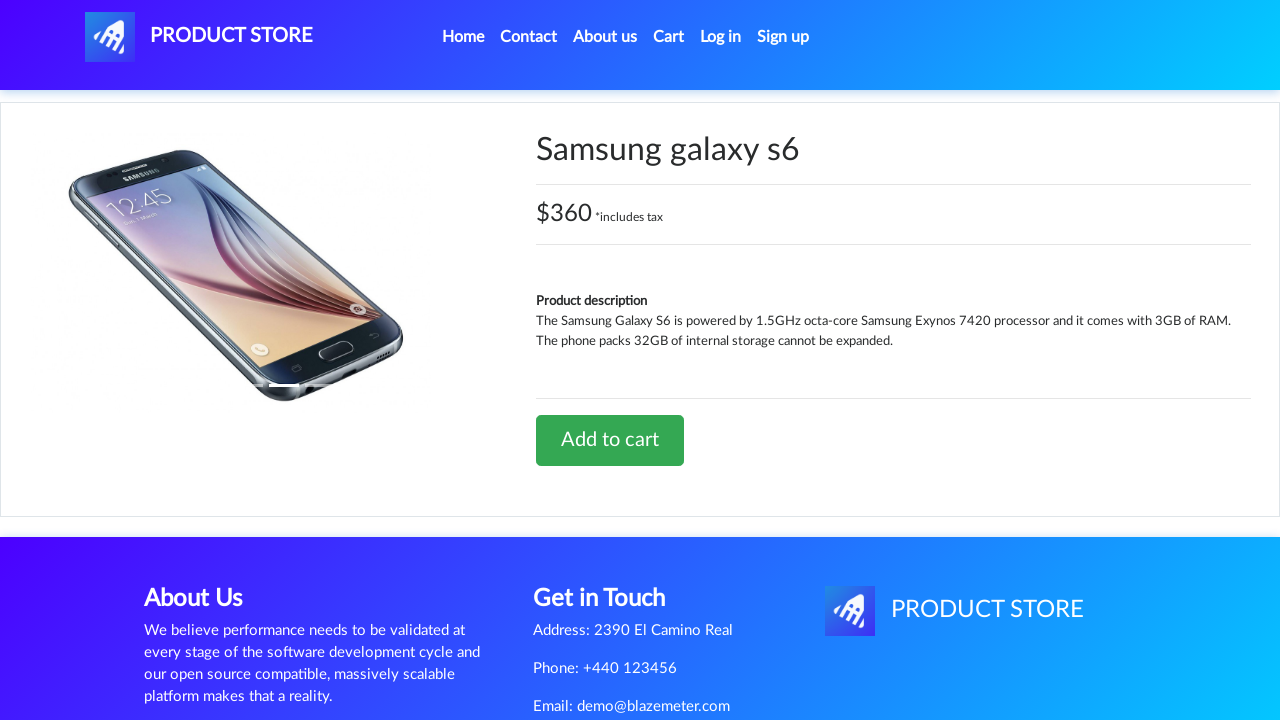

Clicked the site logo to navigate home at (199, 37) on xpath=/html/body/nav/div/a
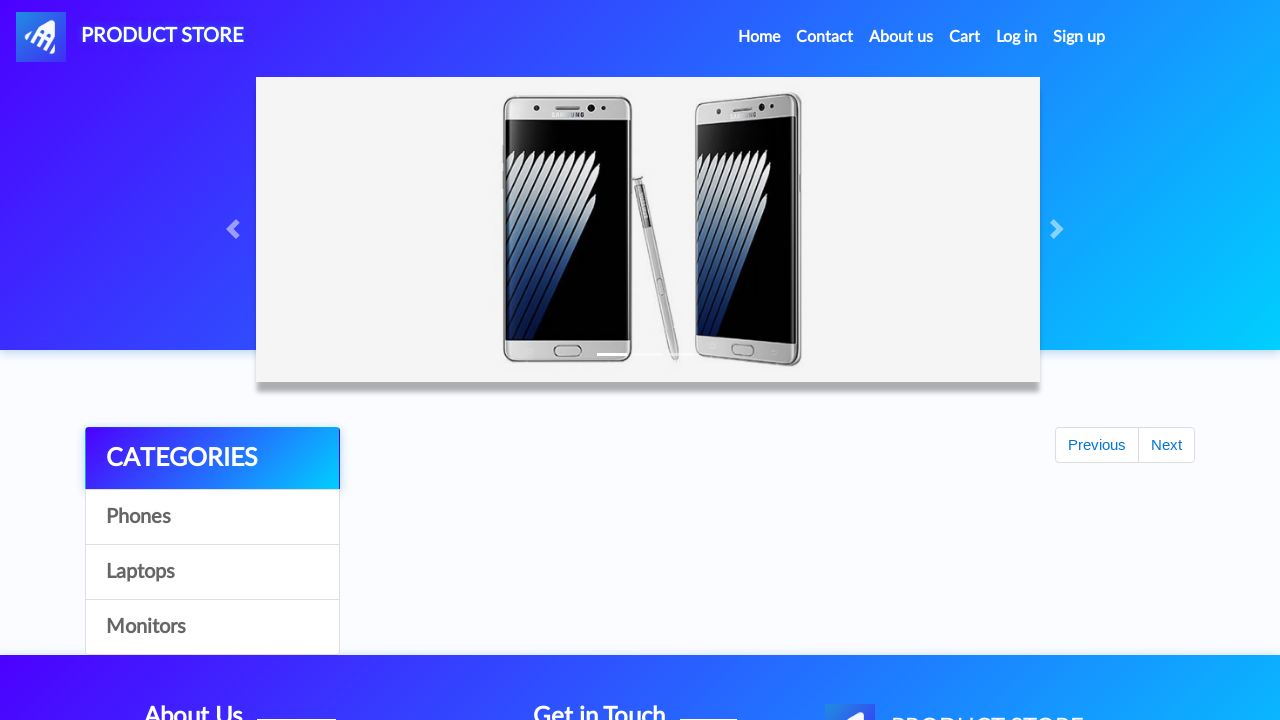

Successfully redirected to home page
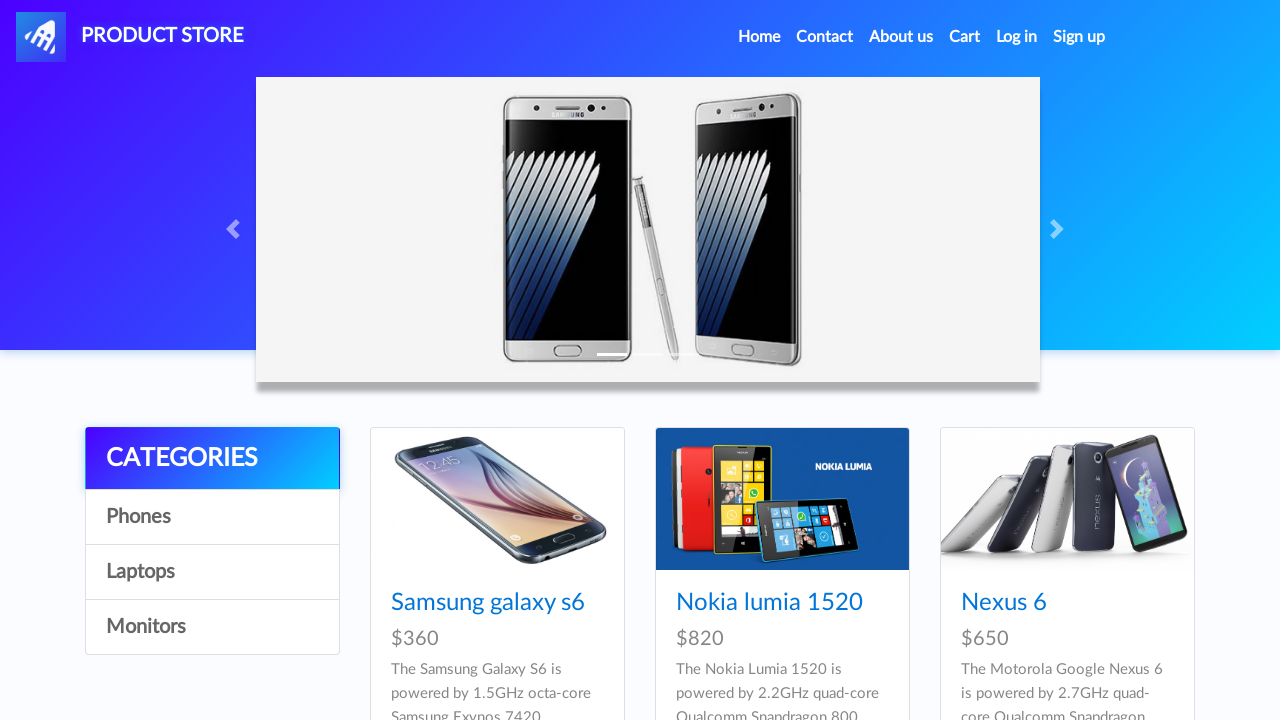

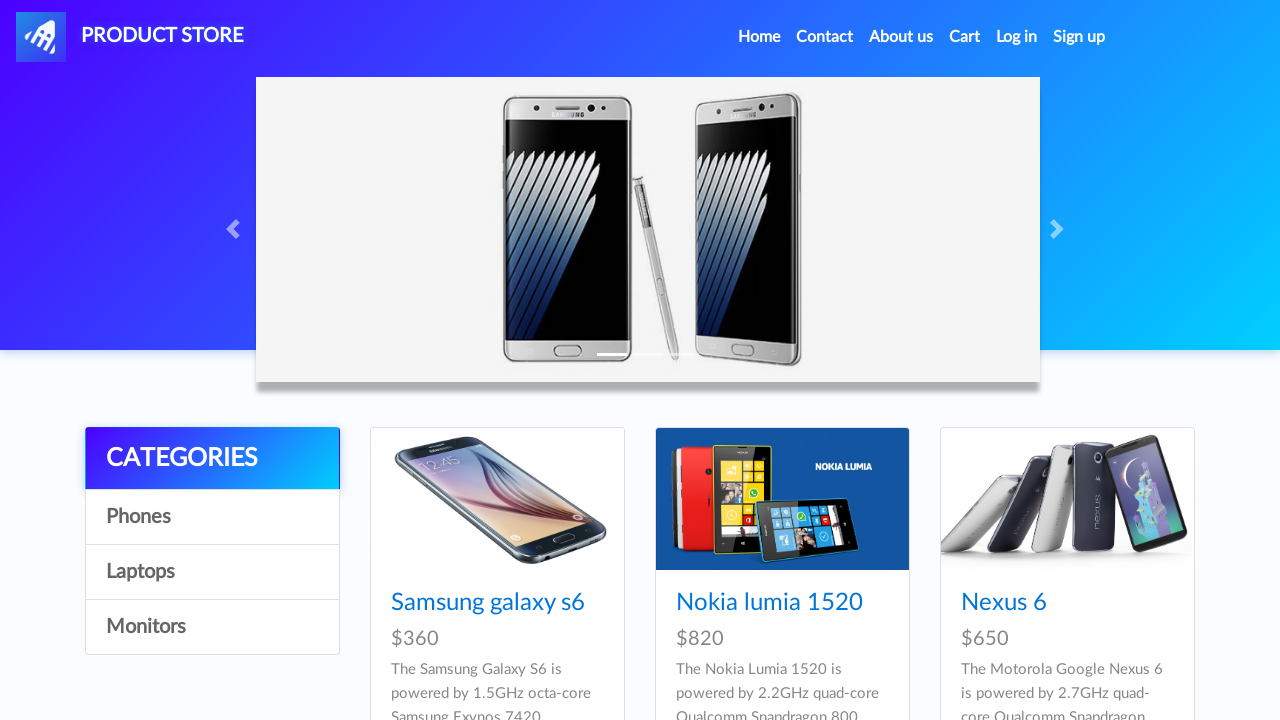